Navigates to the SutiSoft application portal and waits for the page to load

Starting URL: https://apps17.sutisoft.com/

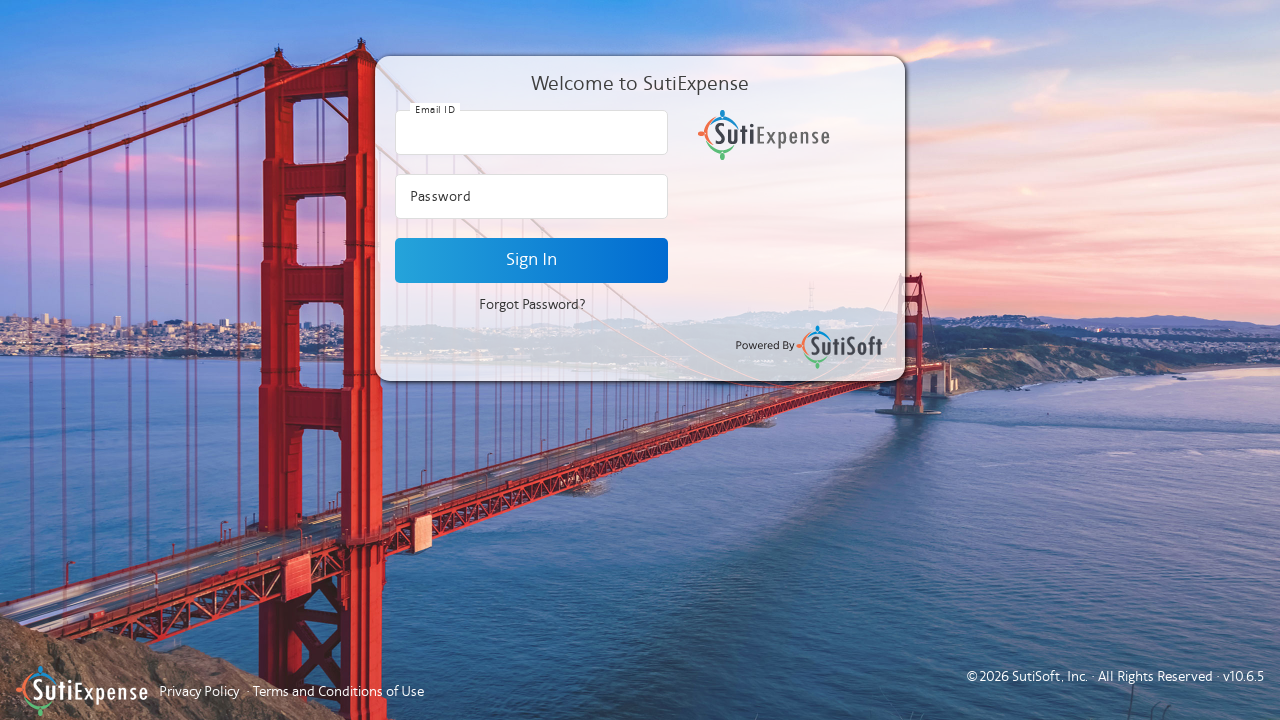

Navigated to SutiSoft application portal at https://apps17.sutisoft.com/
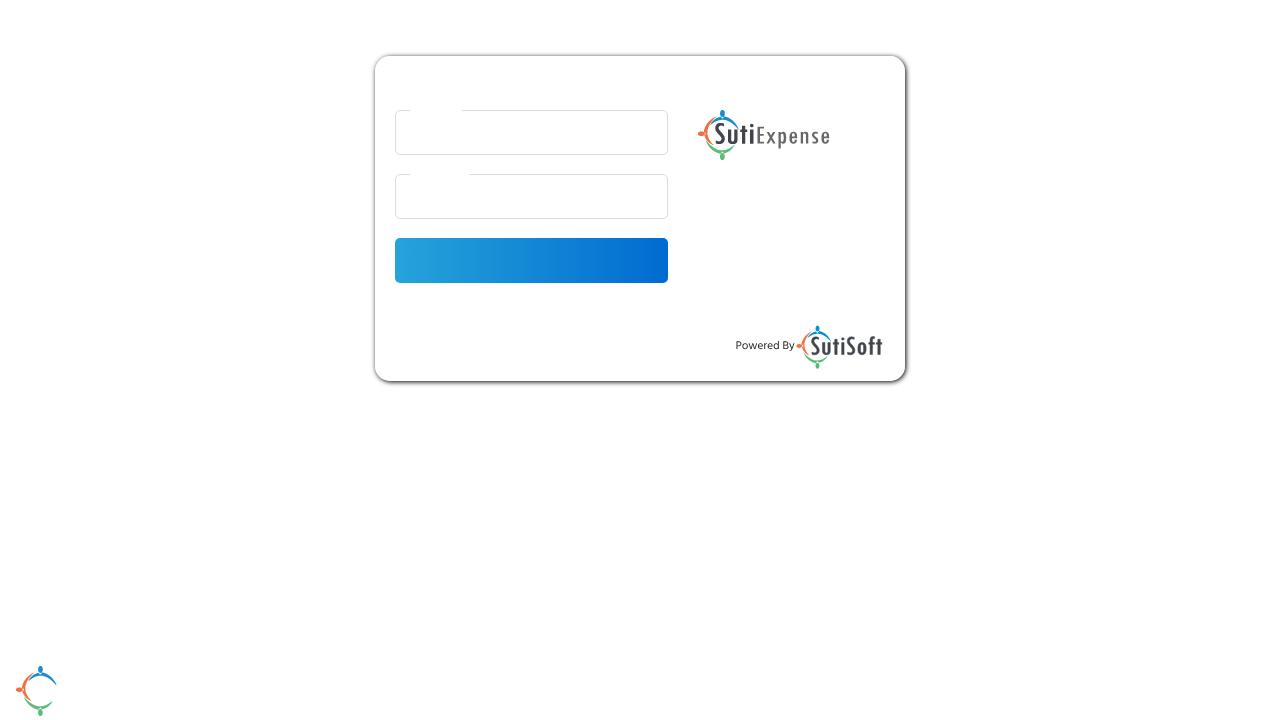

Page fully loaded - network idle state reached
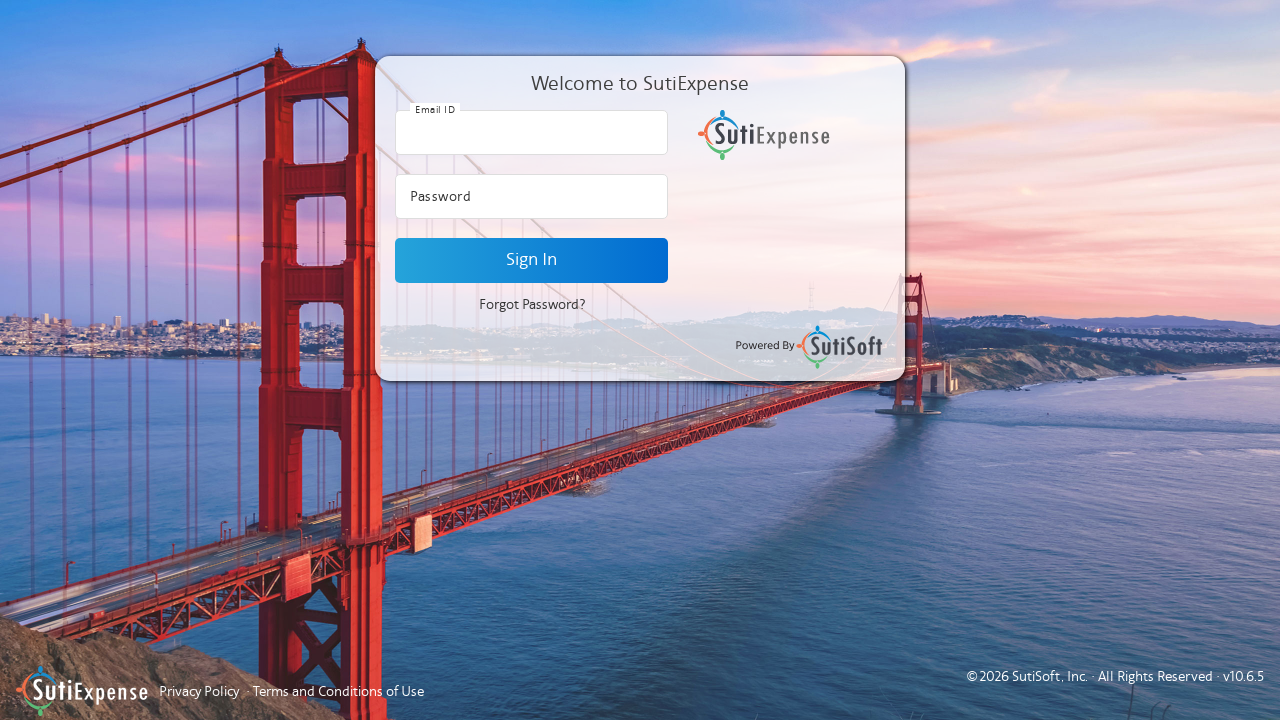

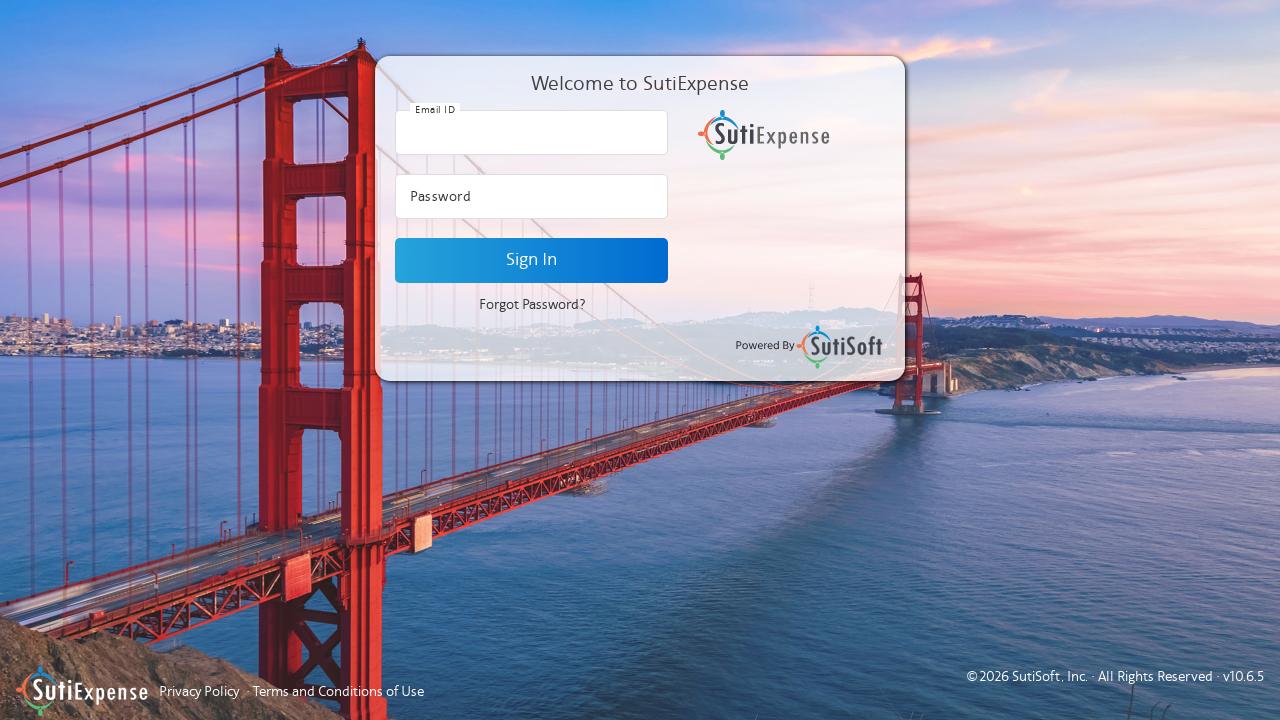